Tests page scrolling functionality by scrolling down 500 pixels and then scrolling back up 500 pixels on the Selenium website

Starting URL: https://www.selenium.dev

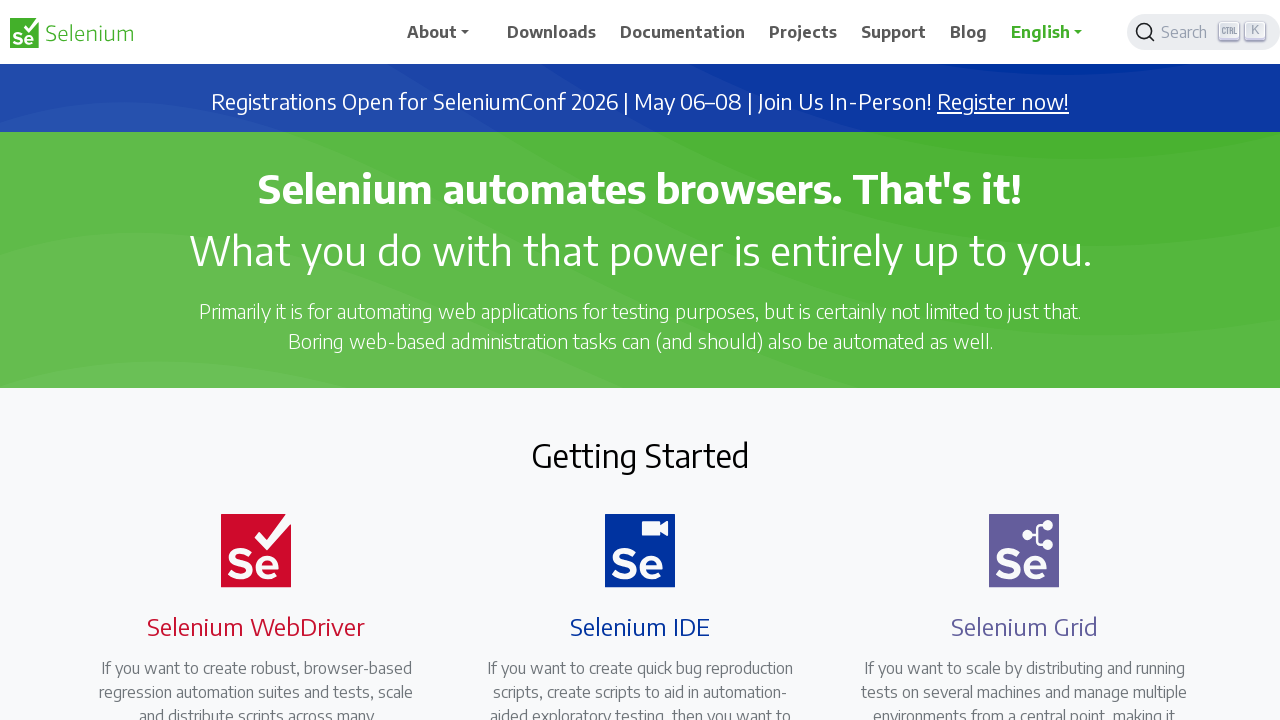

Scrolled down 500 pixels on the Selenium website
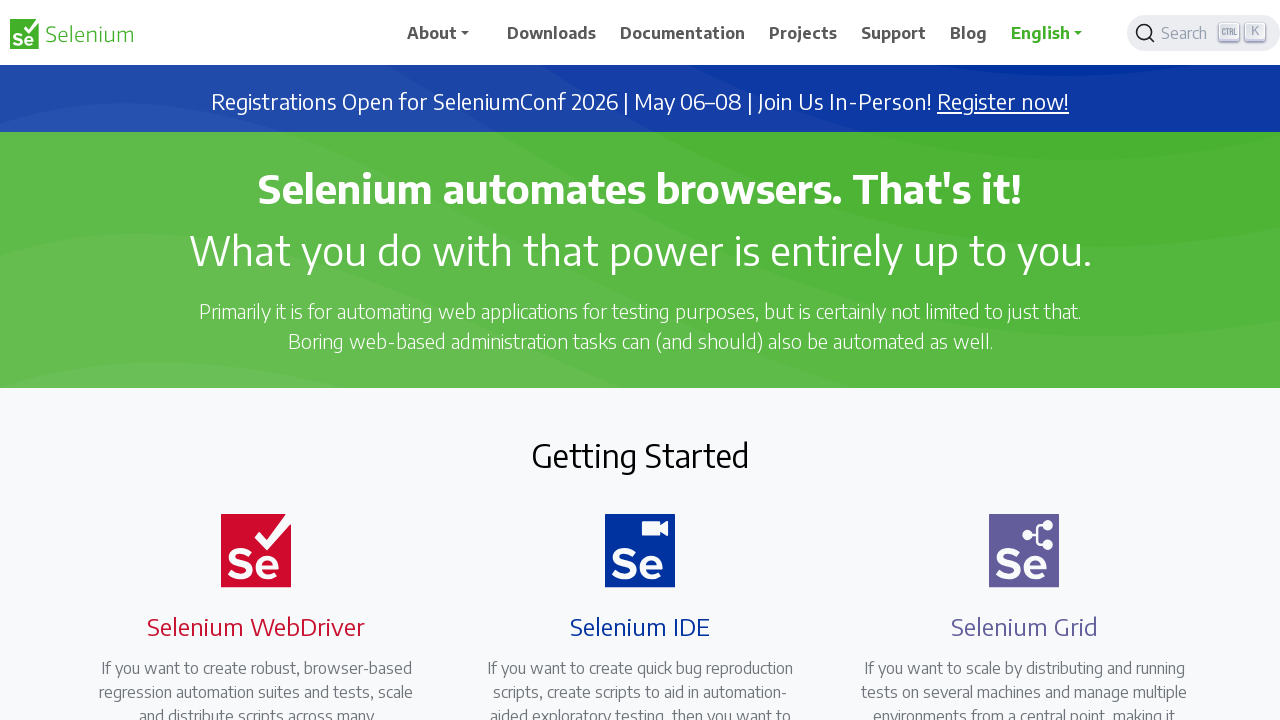

Waited 1 second to observe scroll position
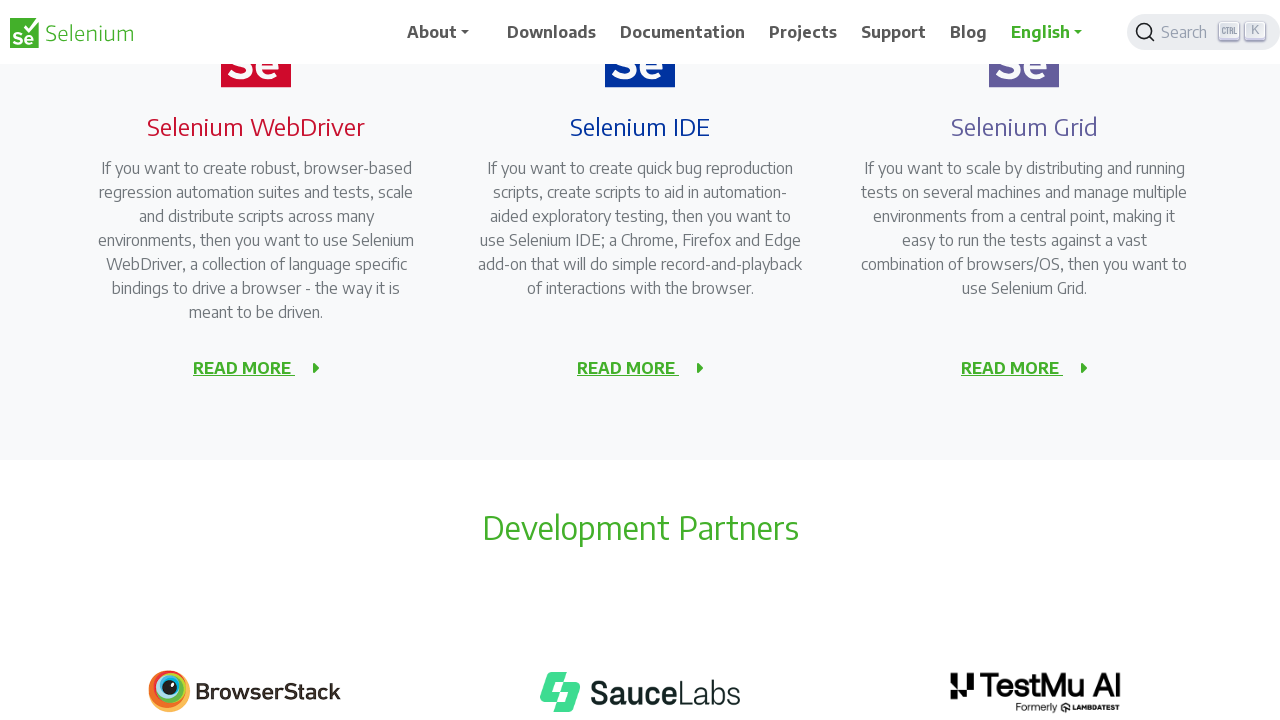

Scrolled up 500 pixels back to original position
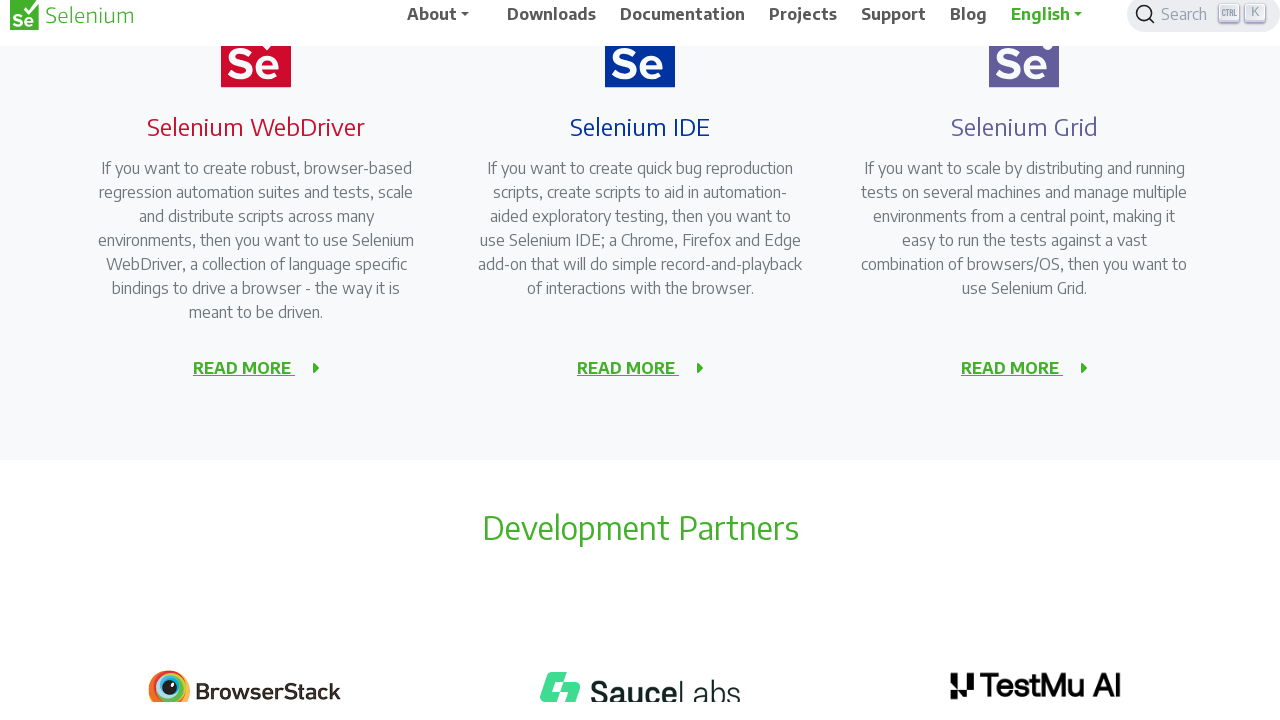

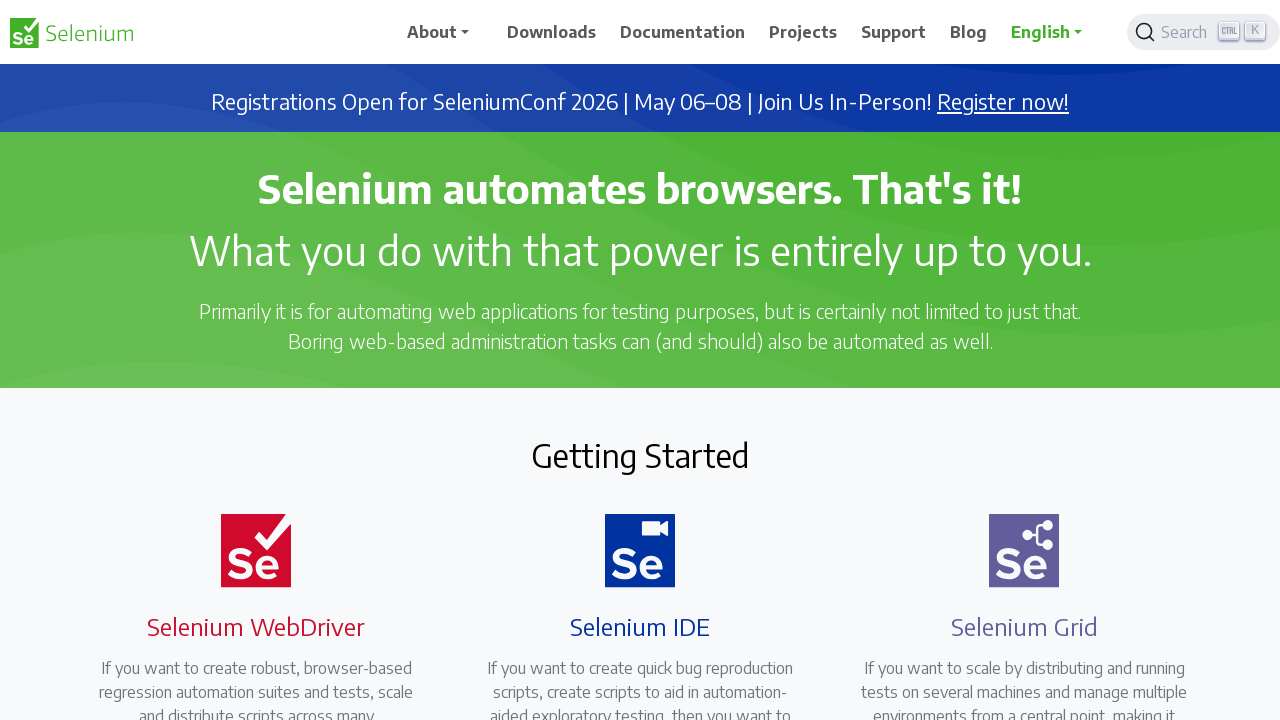